Tests the forgot password functionality by clicking on the "Forgot your password?" link on a practice login page

Starting URL: https://rahulshettyacademy.com/locatorspractice/

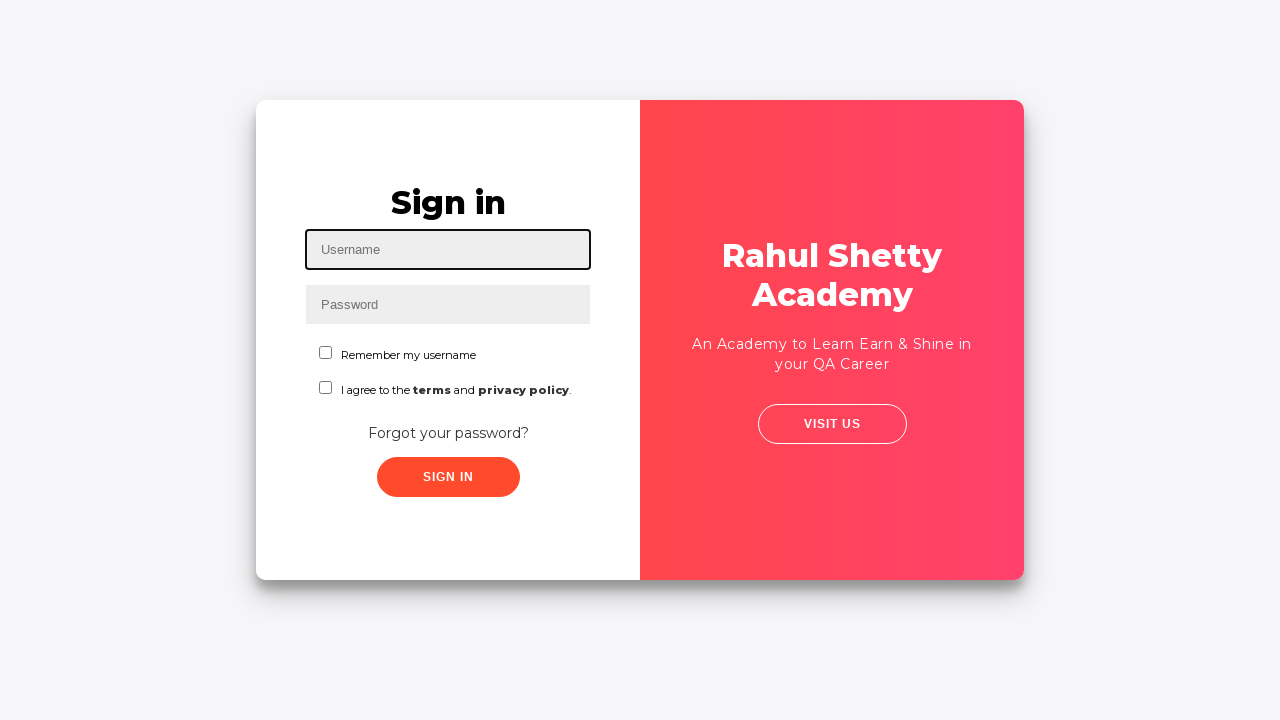

Navigated to practice login page
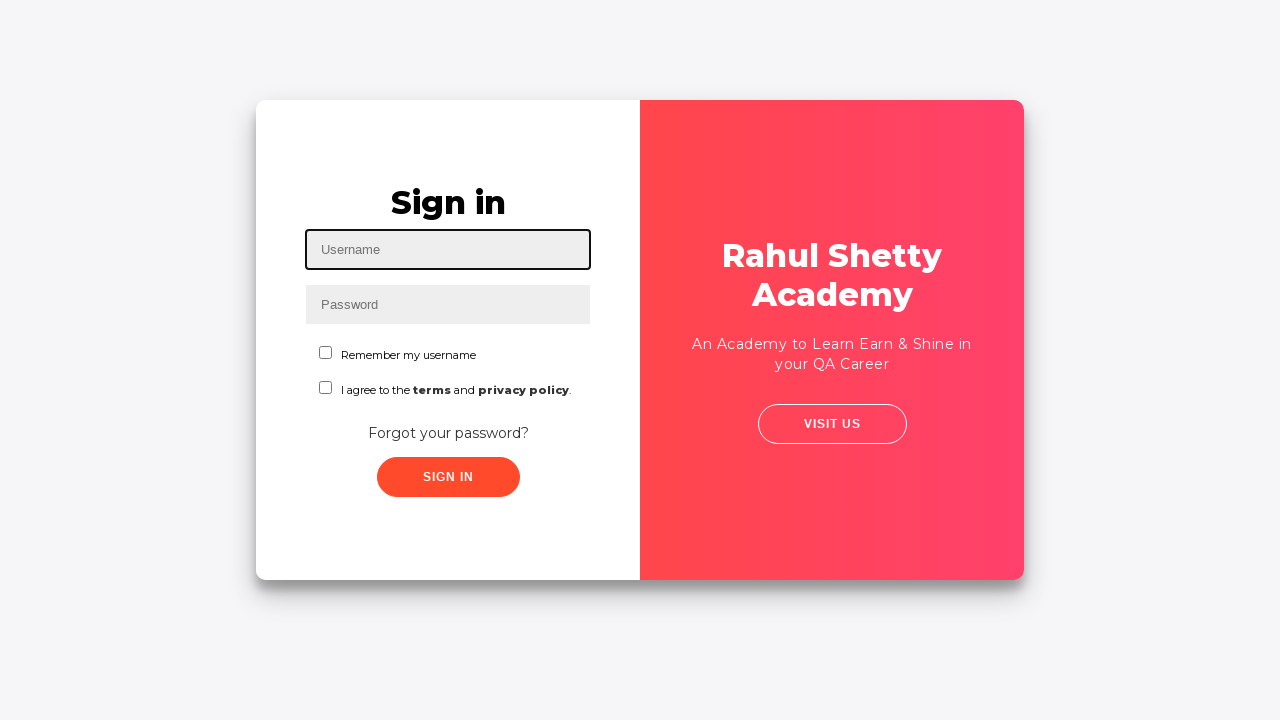

Clicked on 'Forgot your password?' link at (448, 433) on text=Forgot your password?
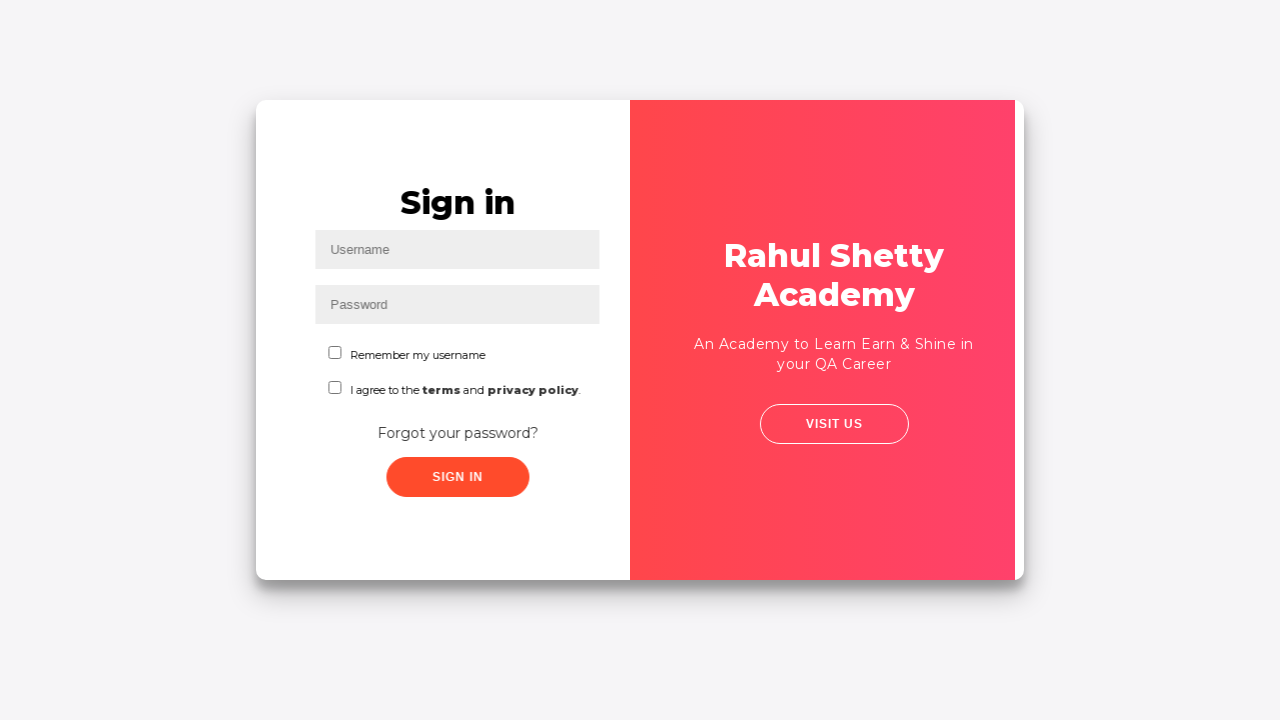

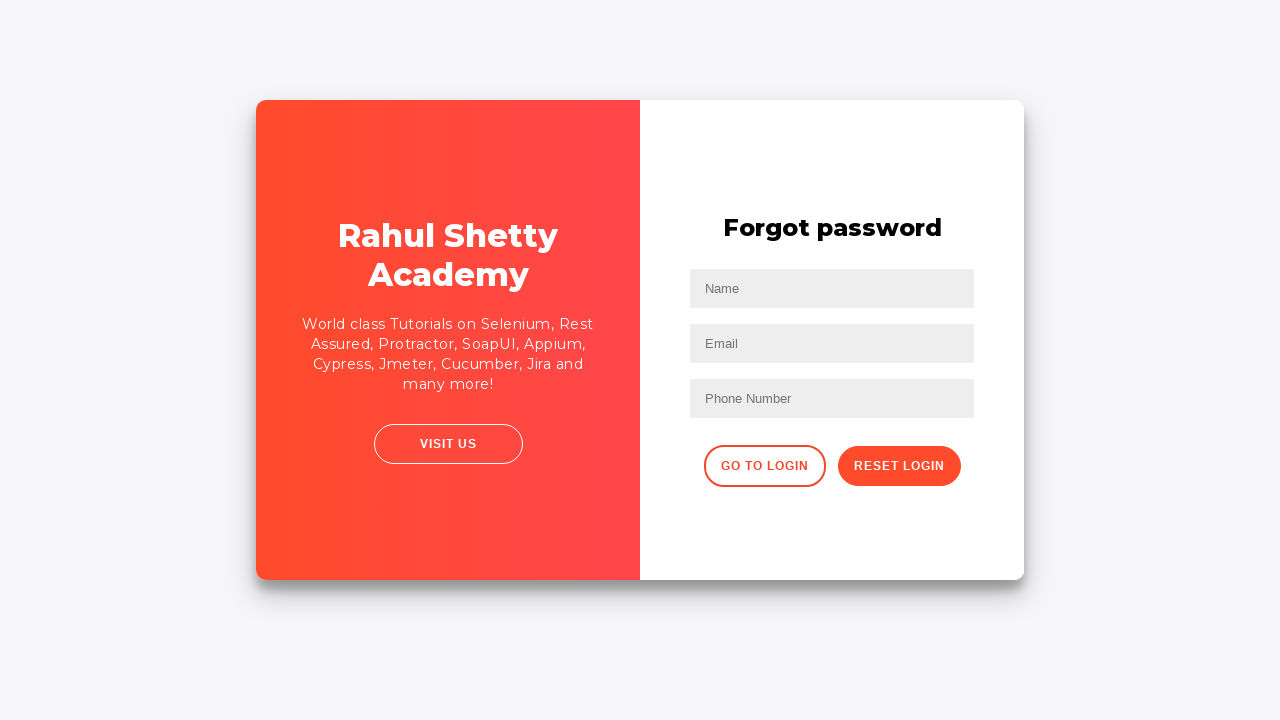